Tests keyboard actions including typing with shift key pressed and copy-paste operations between two input fields on an automation practice page

Starting URL: https://rahulshettyacademy.com/AutomationPractice/

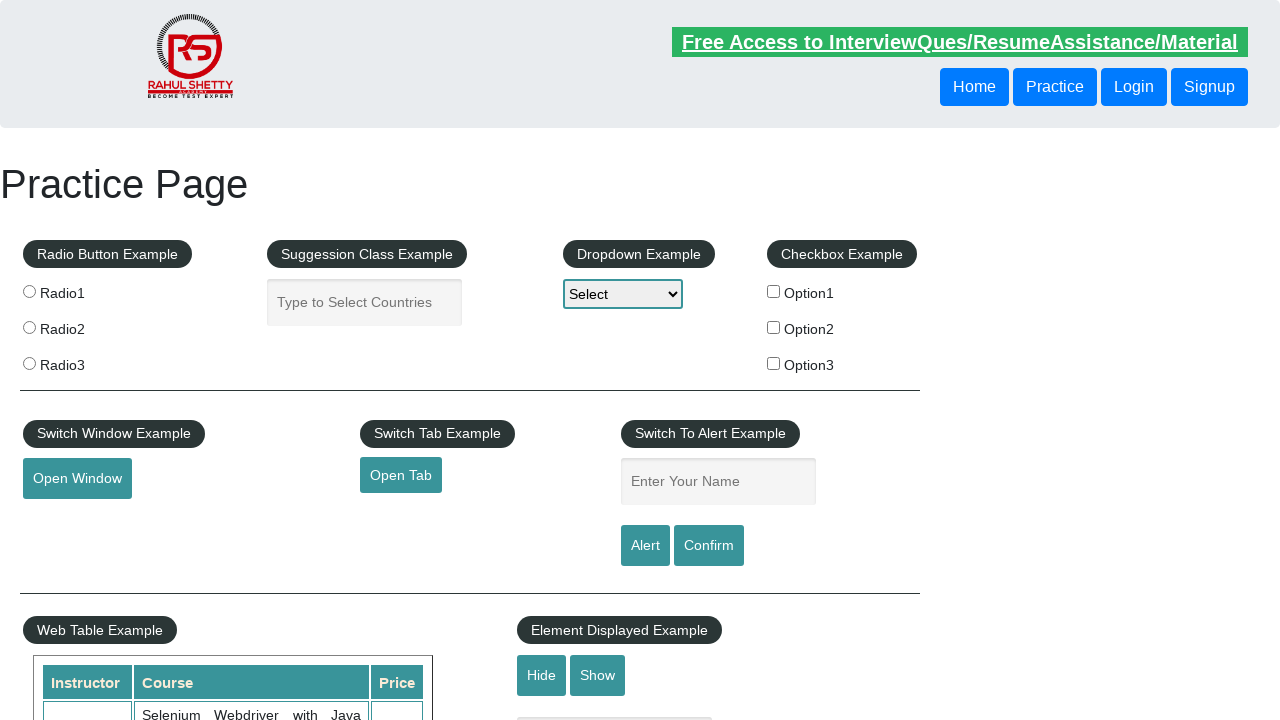

Located autocomplete input field
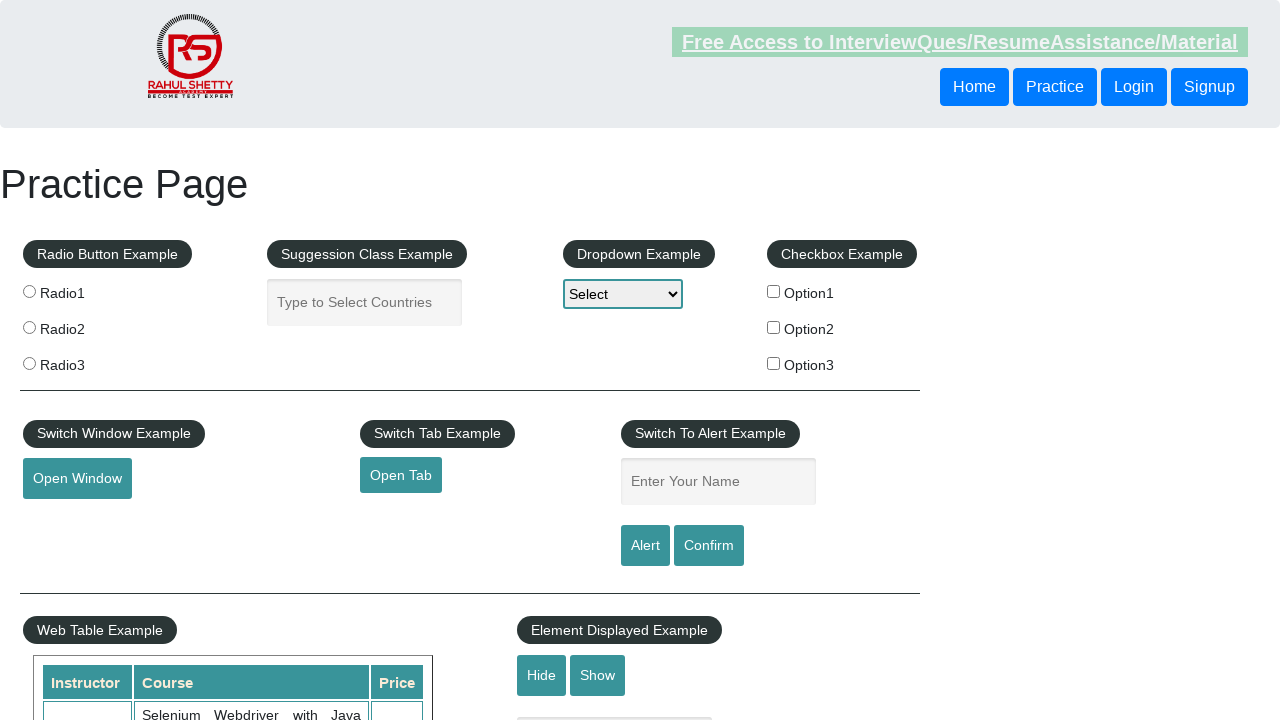

Located name input field
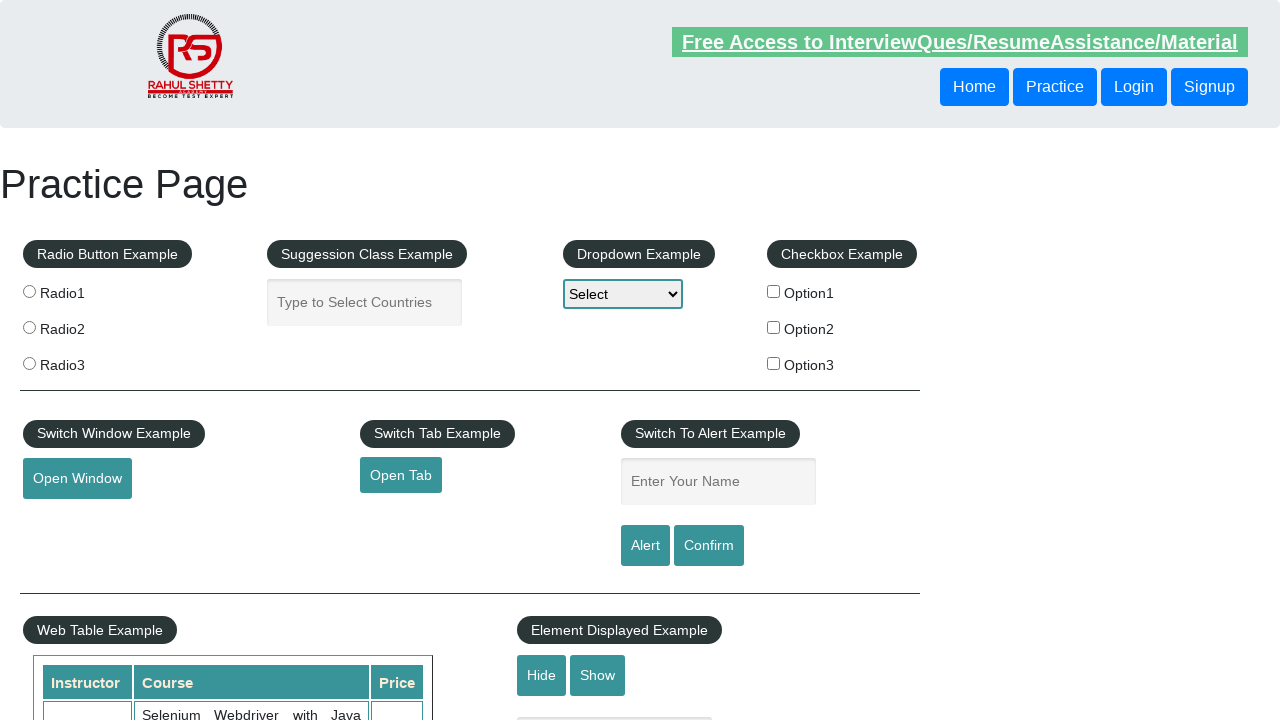

Clicked on autocomplete field at (365, 302) on xpath=//fieldset/child::input[@id='autocomplete']
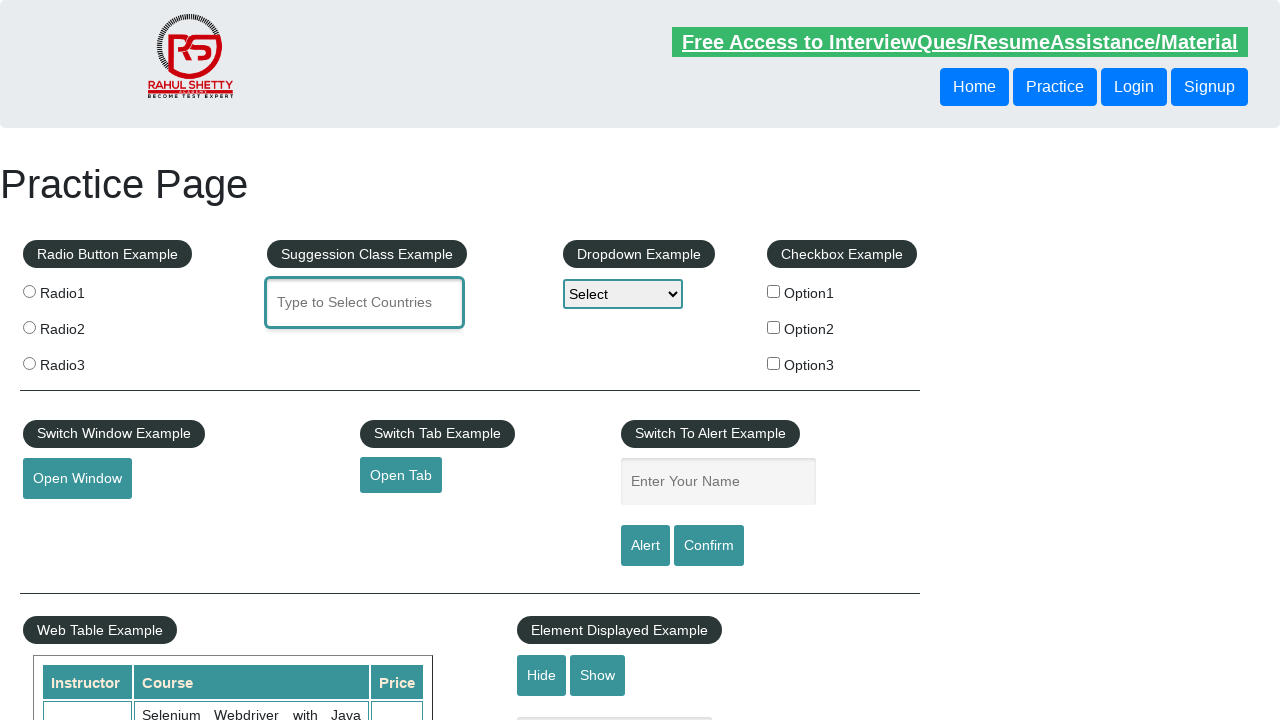

Pressed Shift key down
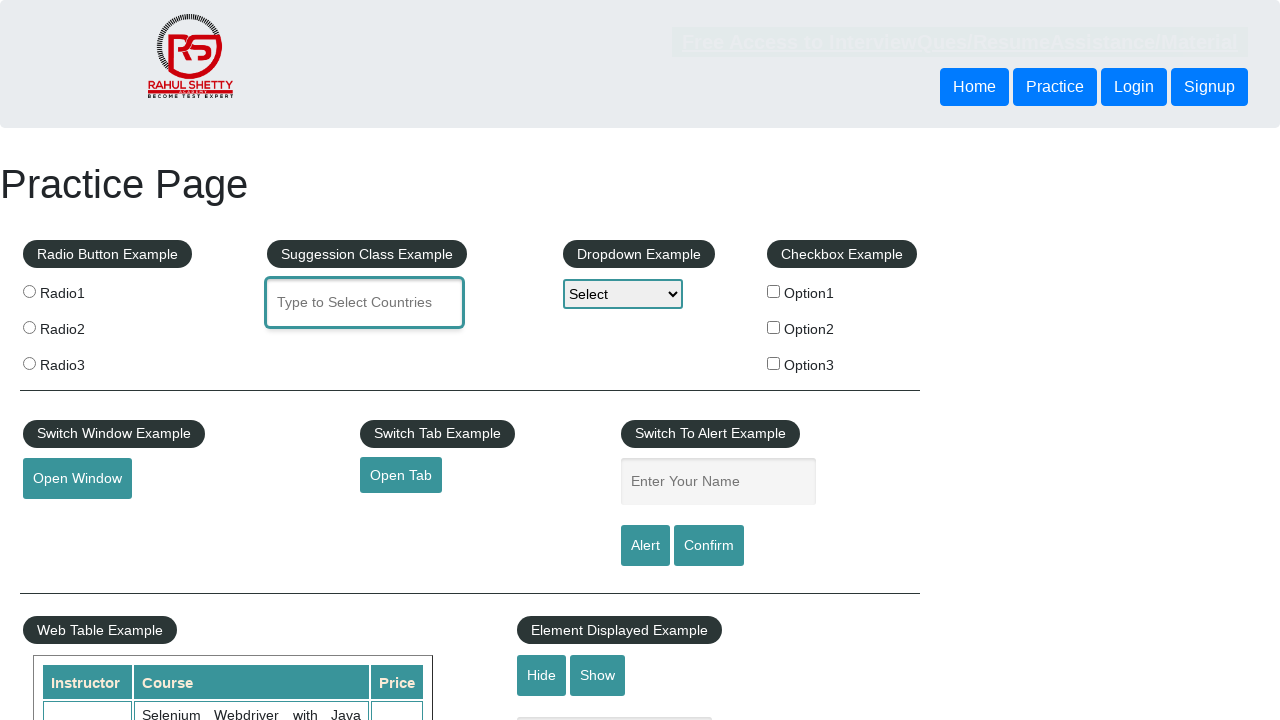

Typed 'anand' with Shift key pressed (uppercase)
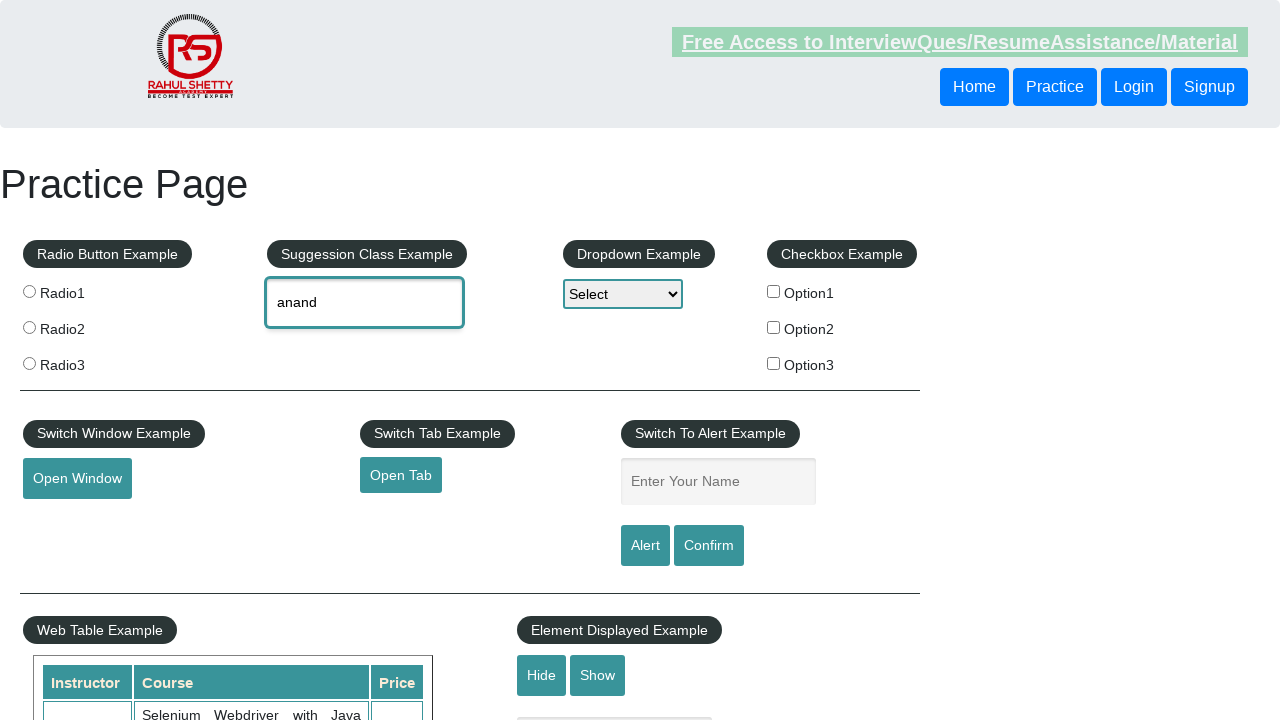

Released Shift key
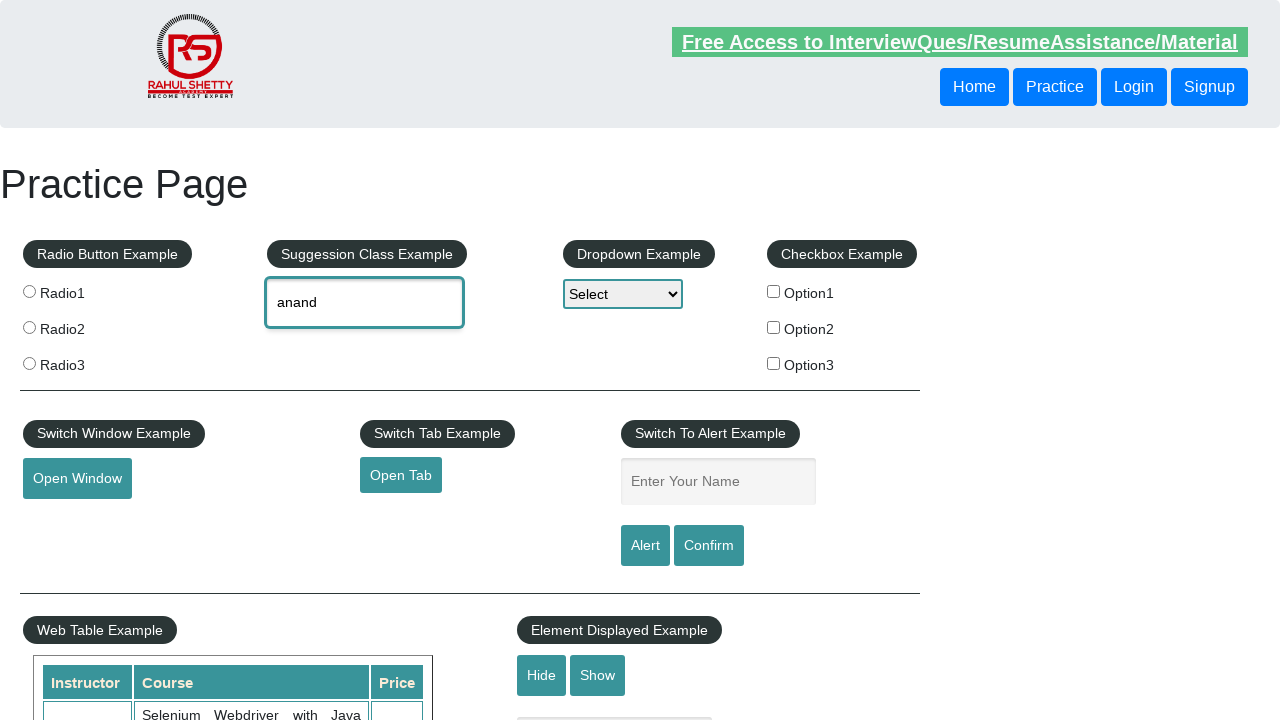

Clicked on autocomplete field to focus at (365, 302) on xpath=//fieldset/child::input[@id='autocomplete']
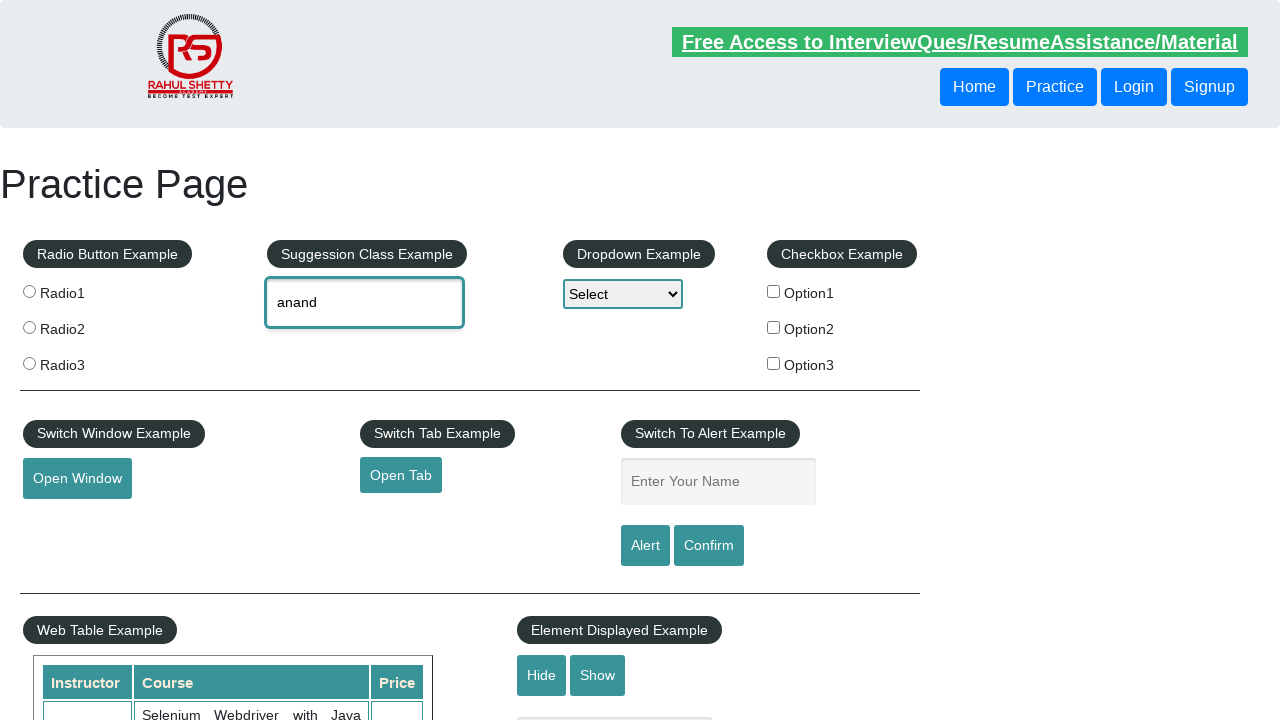

Selected all text in autocomplete field using Ctrl+A
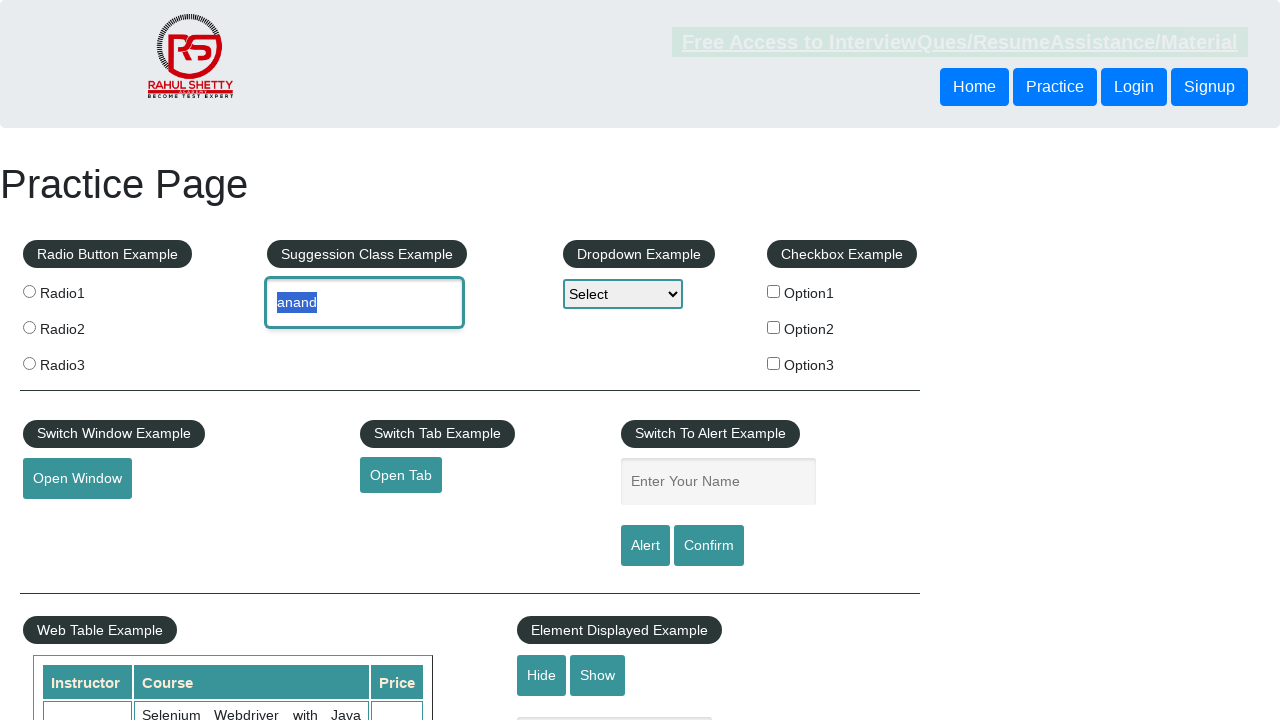

Copied selected text using Ctrl+C
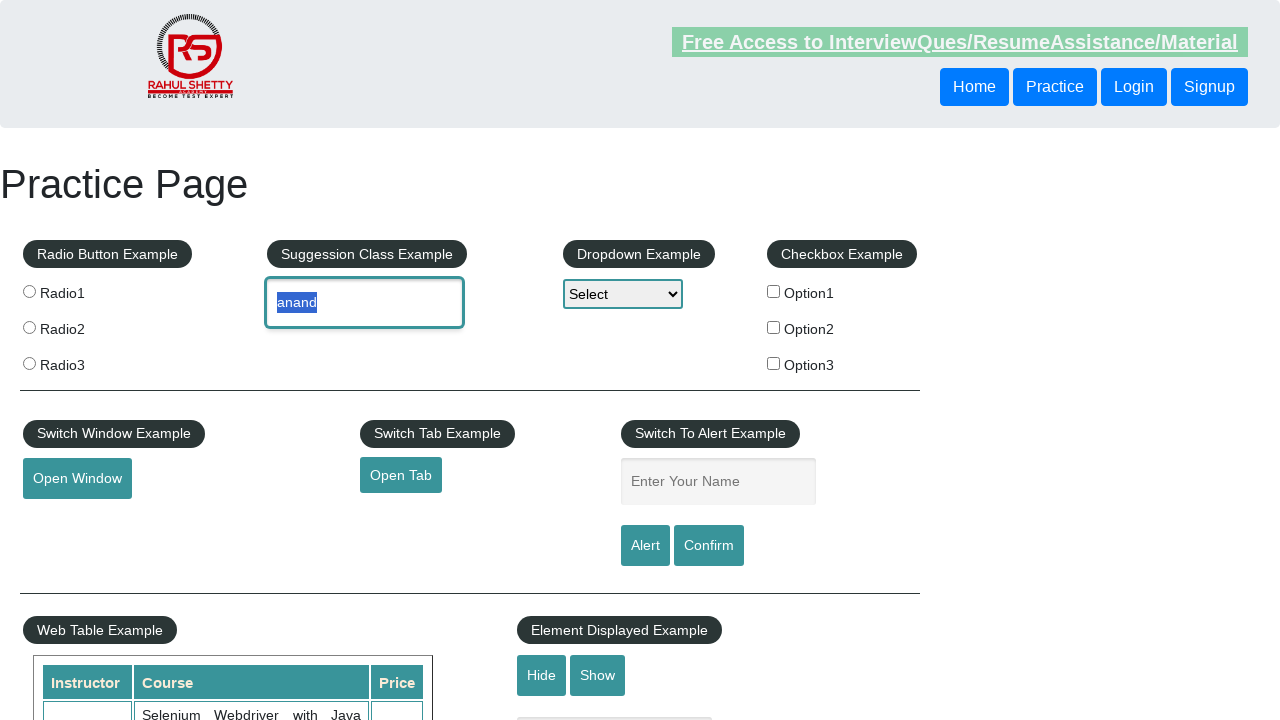

Clicked on name field at (718, 482) on xpath=//fieldset/input[@id='name']
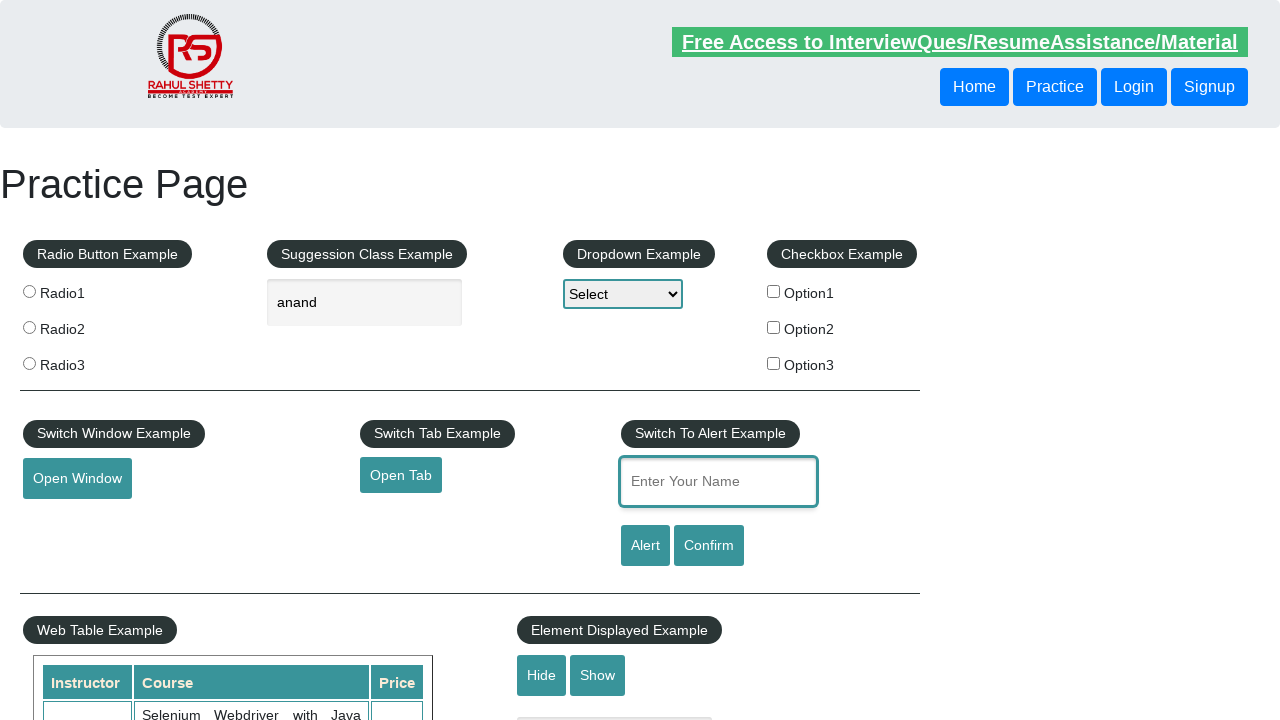

Pasted copied text into name field using Ctrl+V
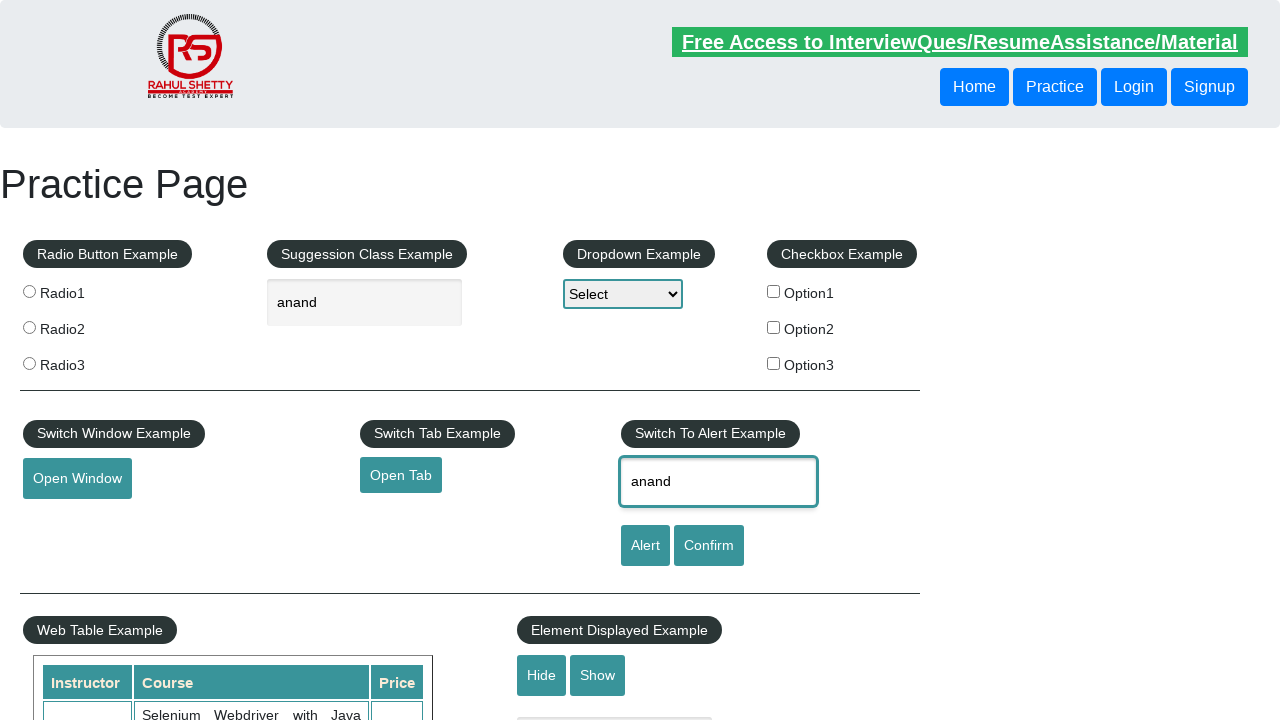

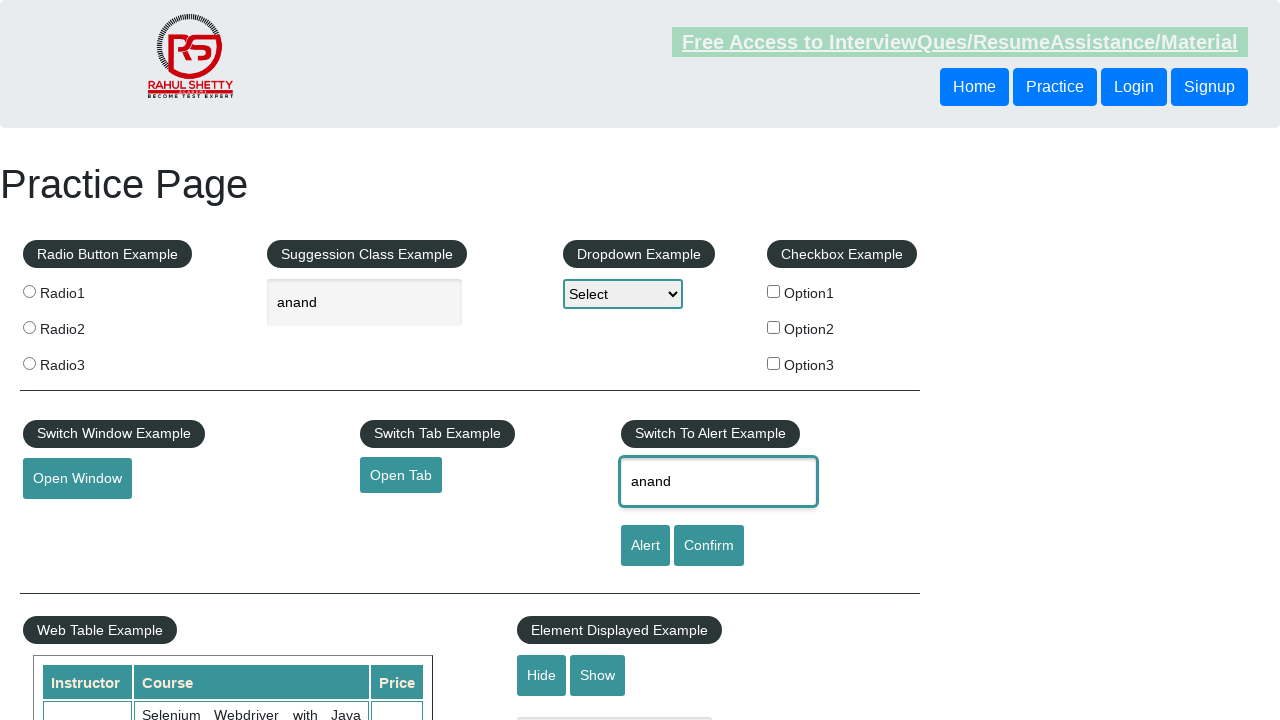